Verifies that the Name label element is present on the form and contains the expected text

Starting URL: https://demoqa.com/automation-practice-form

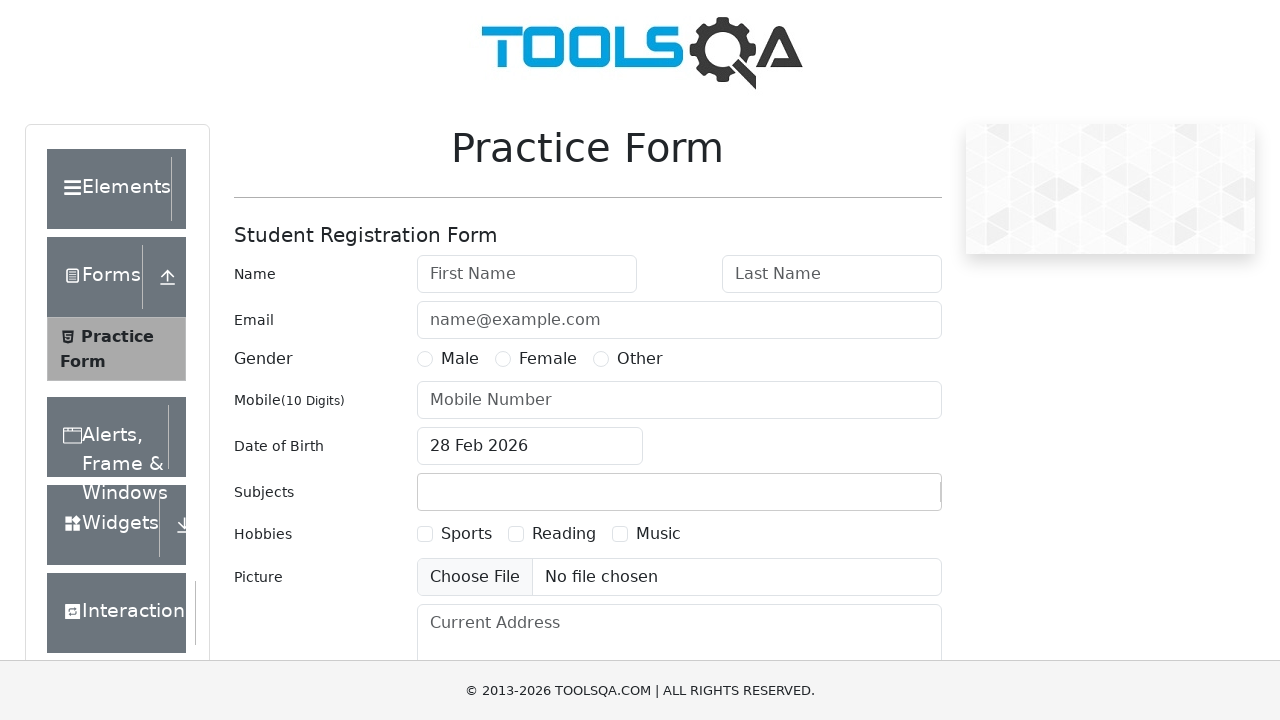

Located the Name label element with selector #userName-label
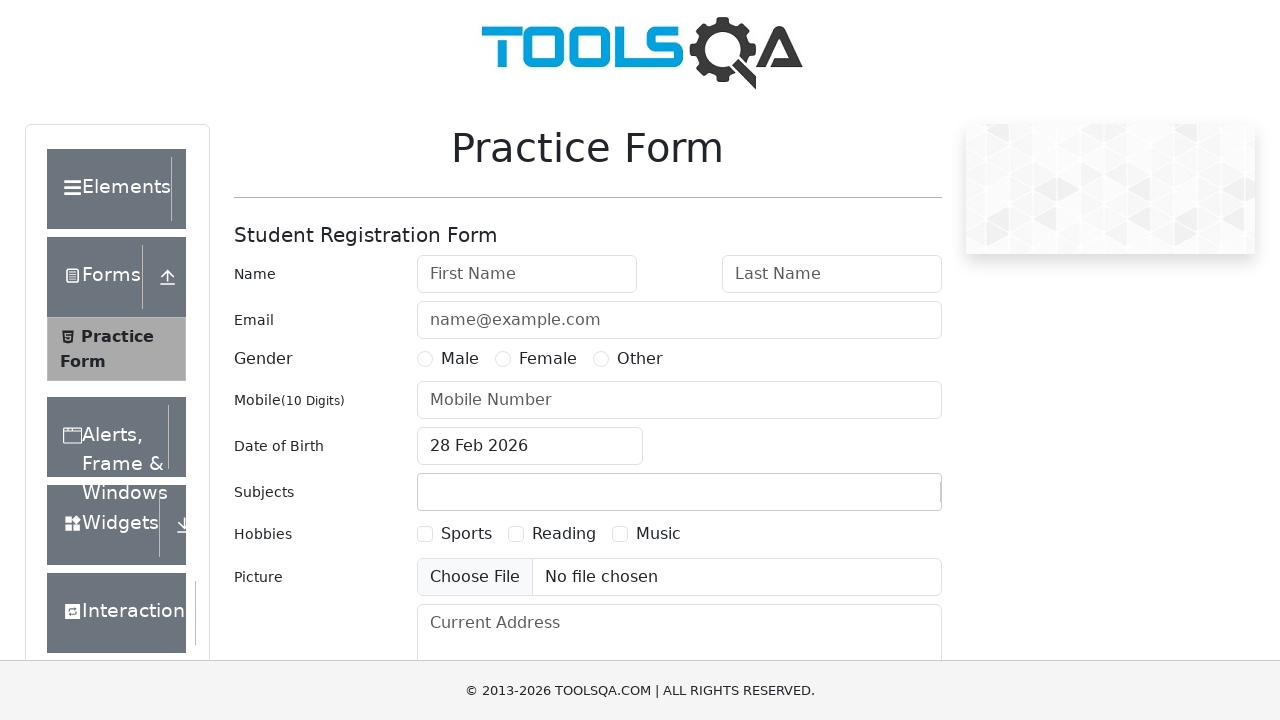

Verified that Name label contains the expected text 'Name'
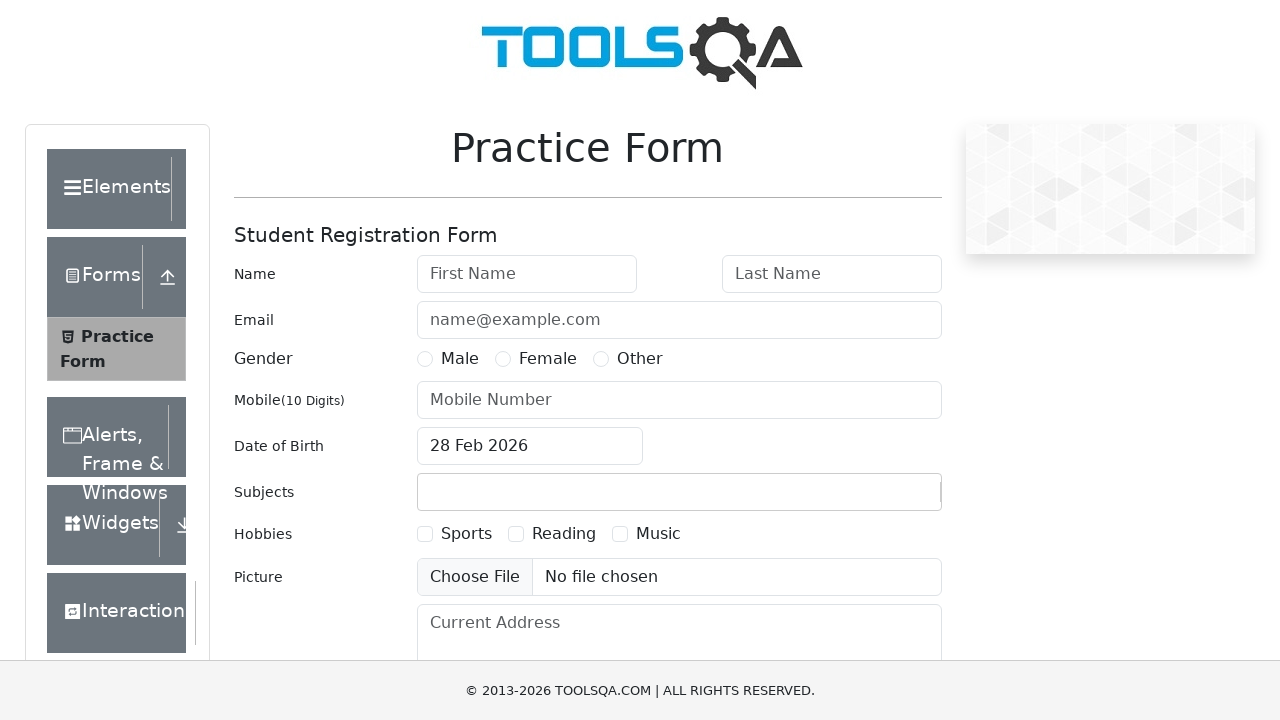

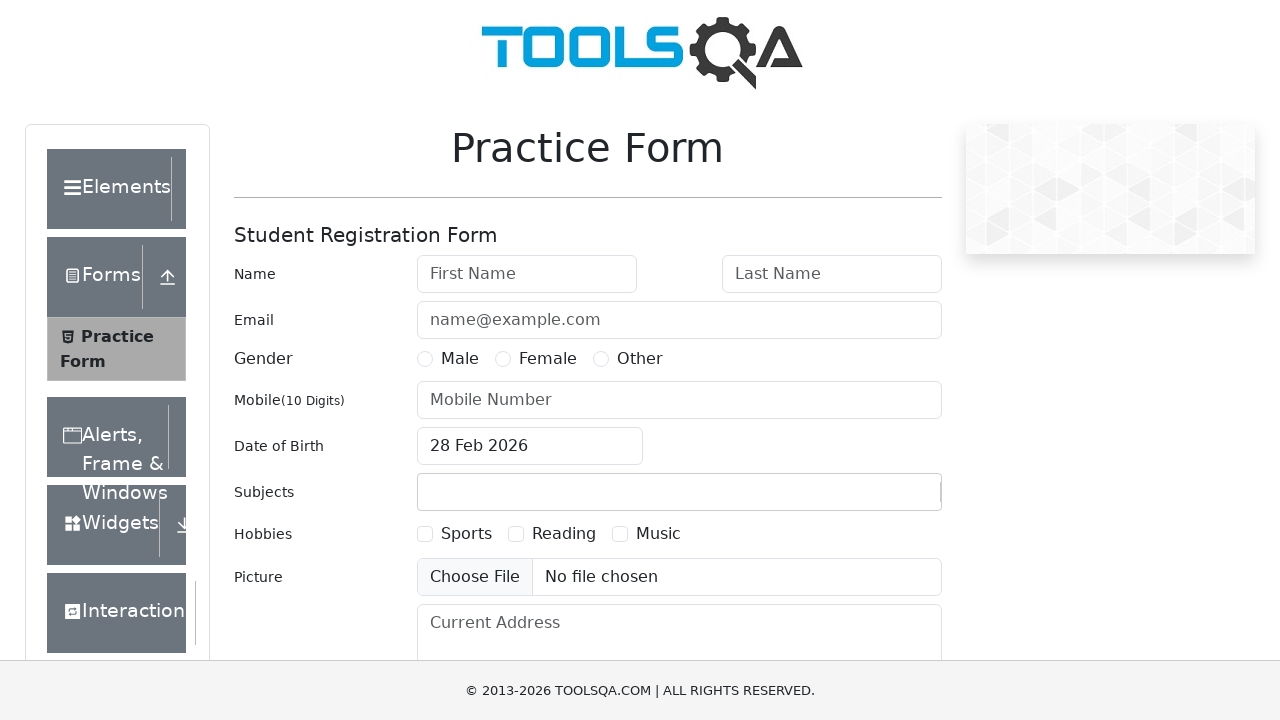